Tests dropdown selection functionality by selecting options using visible text, index, and value attribute, then retrieves the selected option text

Starting URL: https://practice.expandtesting.com/dropdown

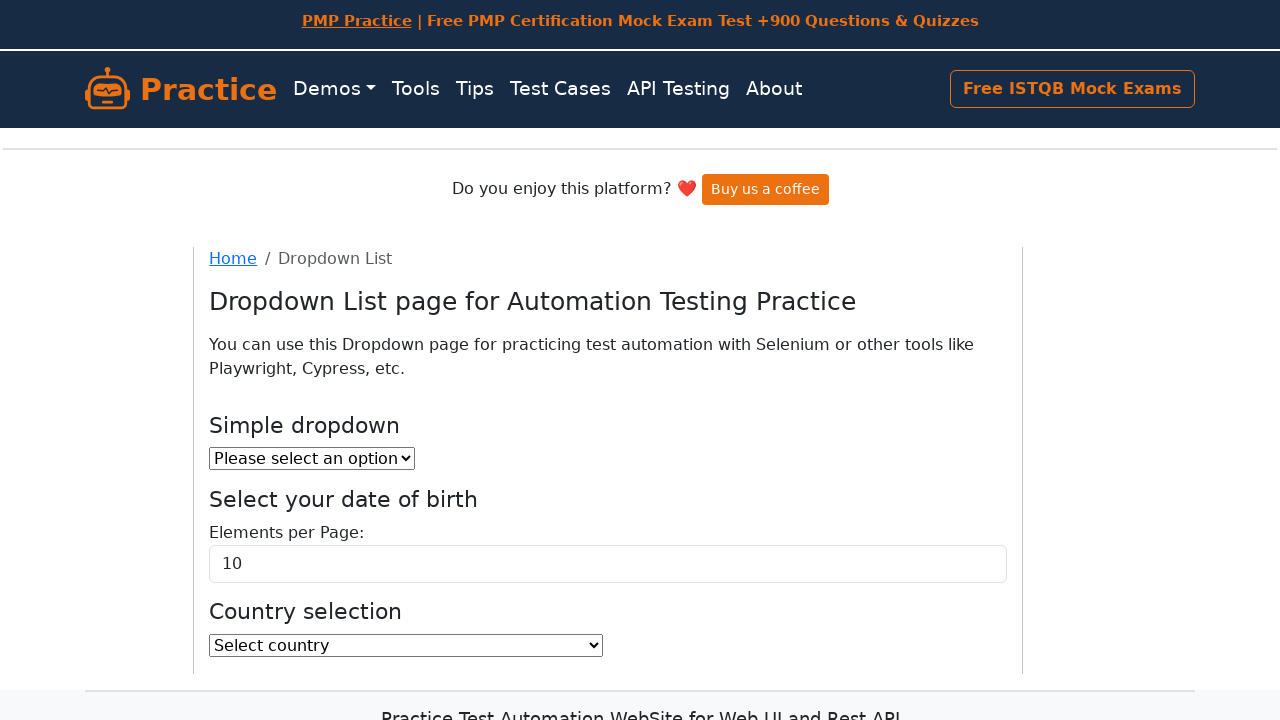

Selected dropdown option by visible text 'Option 1' on #dropdown
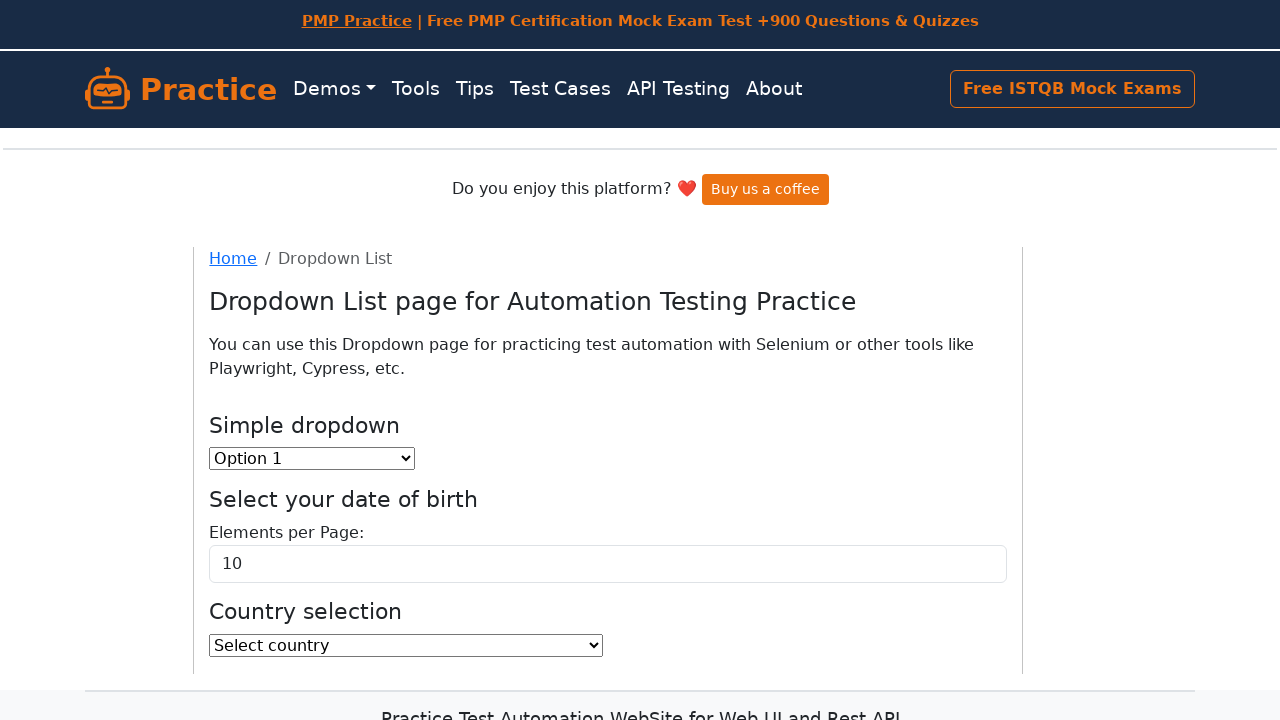

Selected dropdown option by index 2 on #dropdown
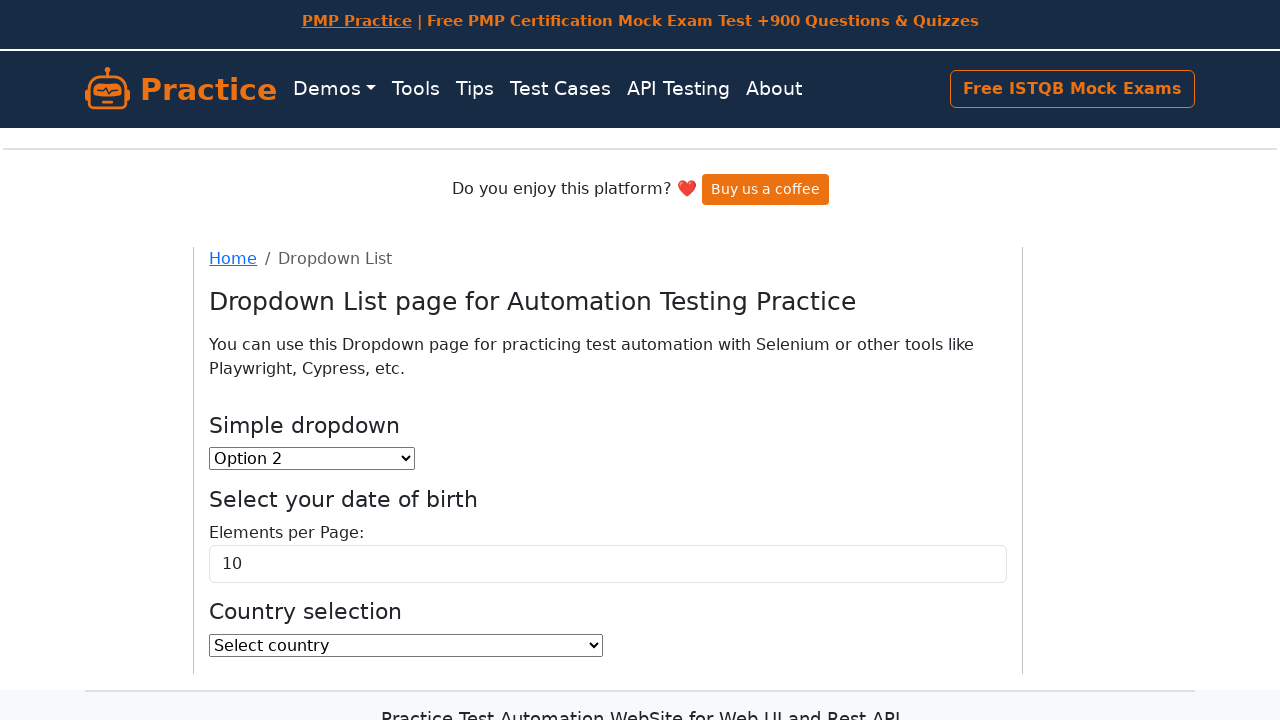

Selected dropdown option by value attribute '1' on #dropdown
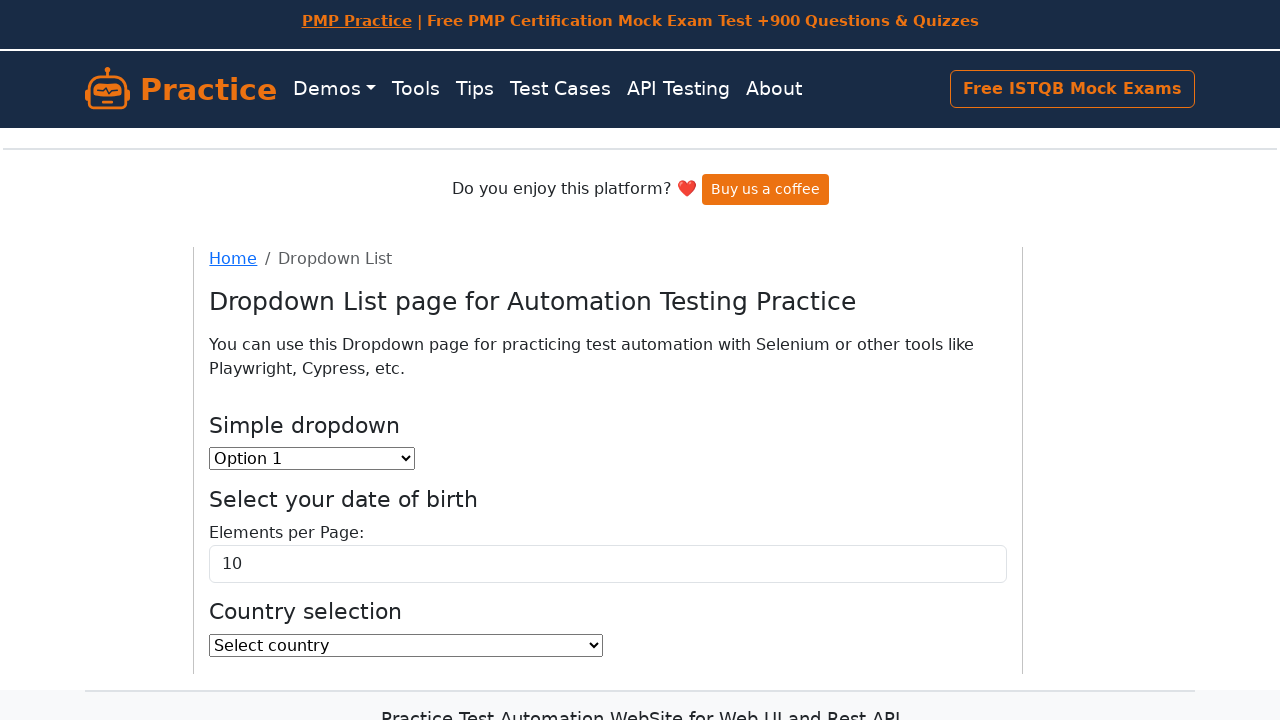

Retrieved selected option text: '1'
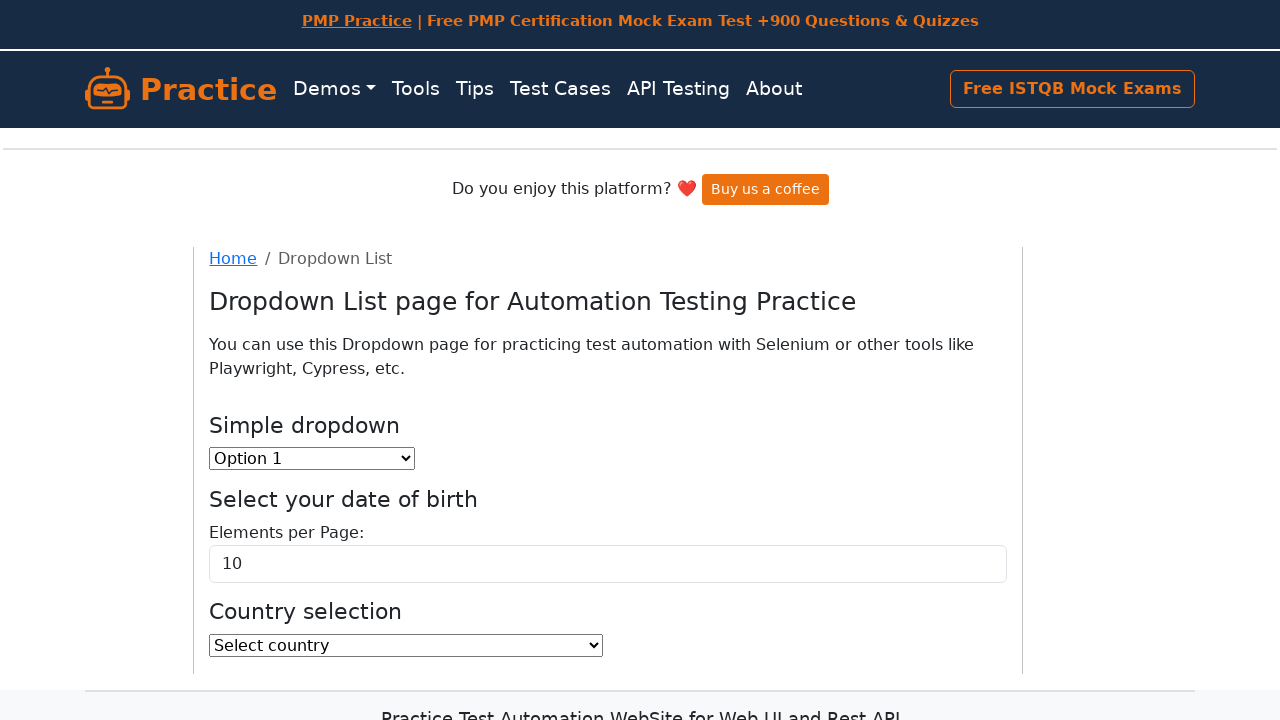

Printed selected option text to console
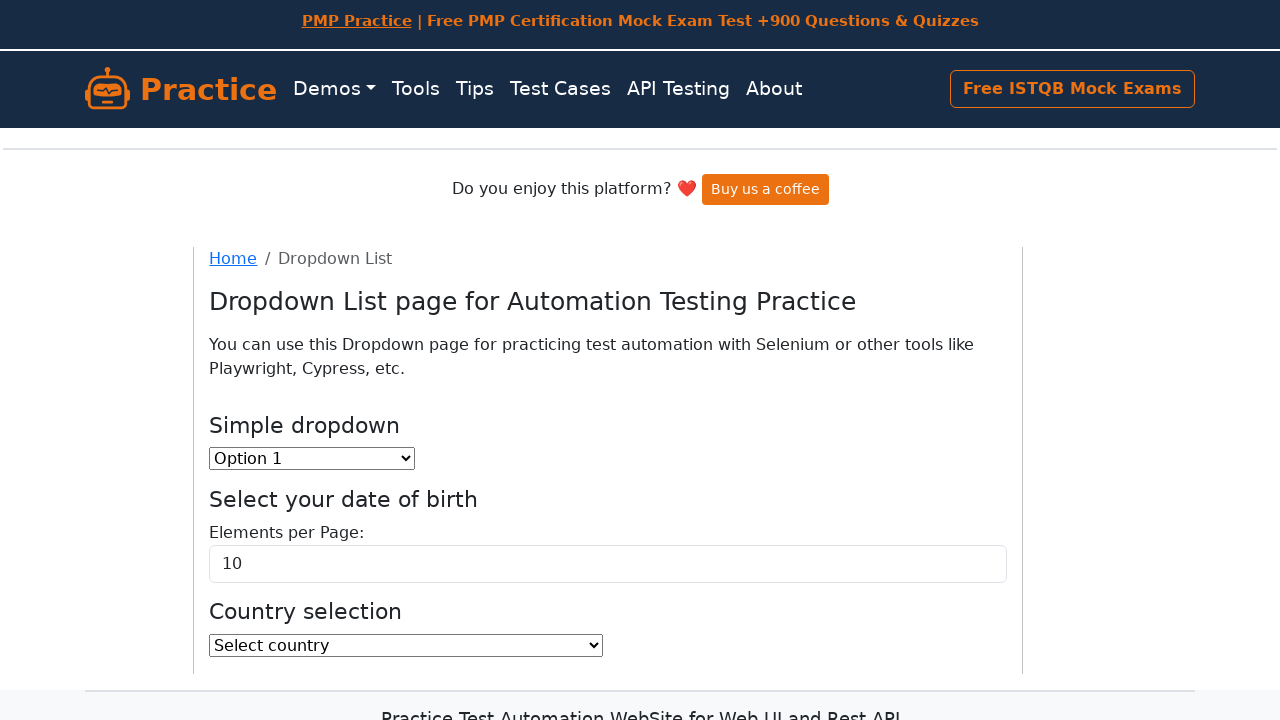

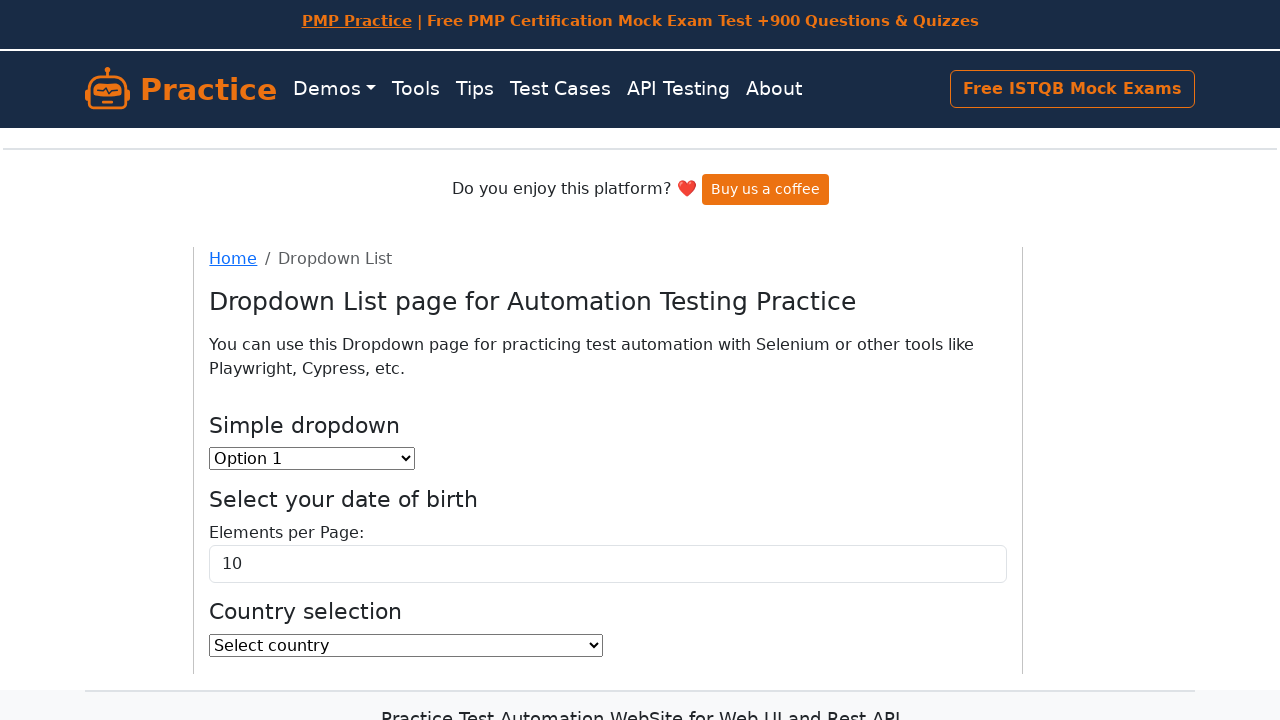